Navigates to a website, scrolls to the footer, and clicks on a Flickr post image link

Starting URL: https://adoring-pasteur-3ae17d.netlify.app/index.html

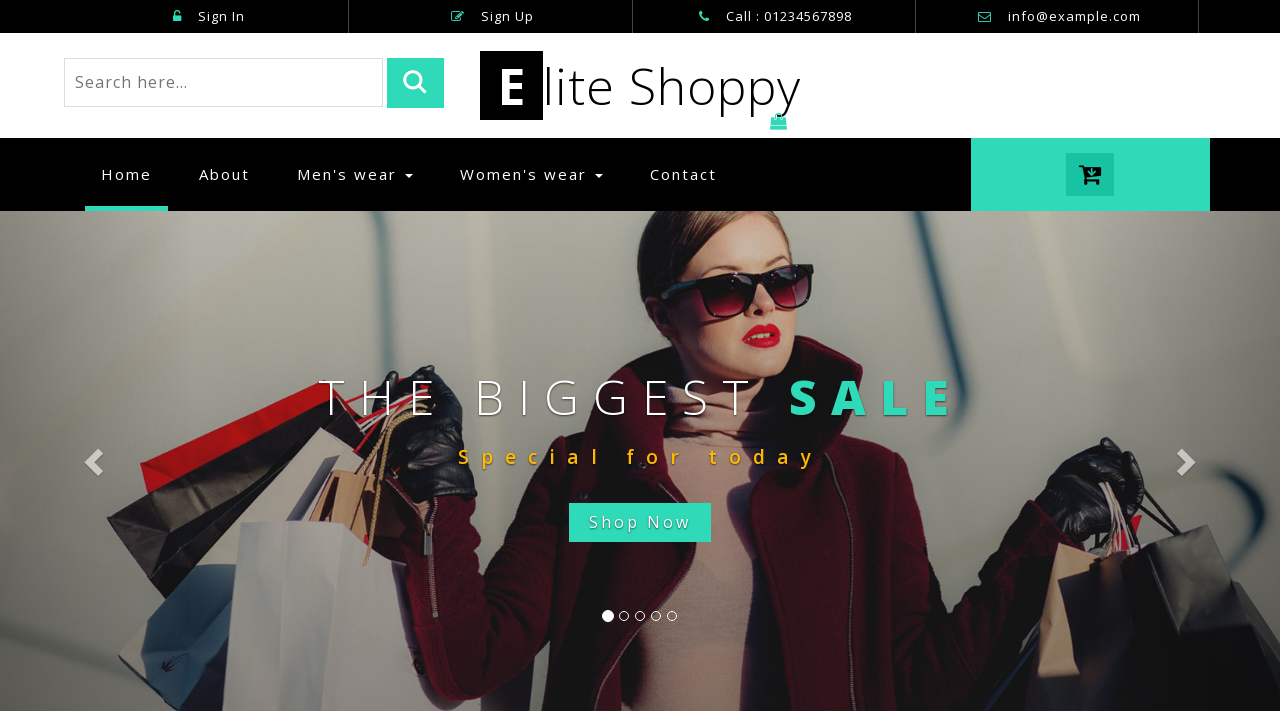

Navigated to the starting URL
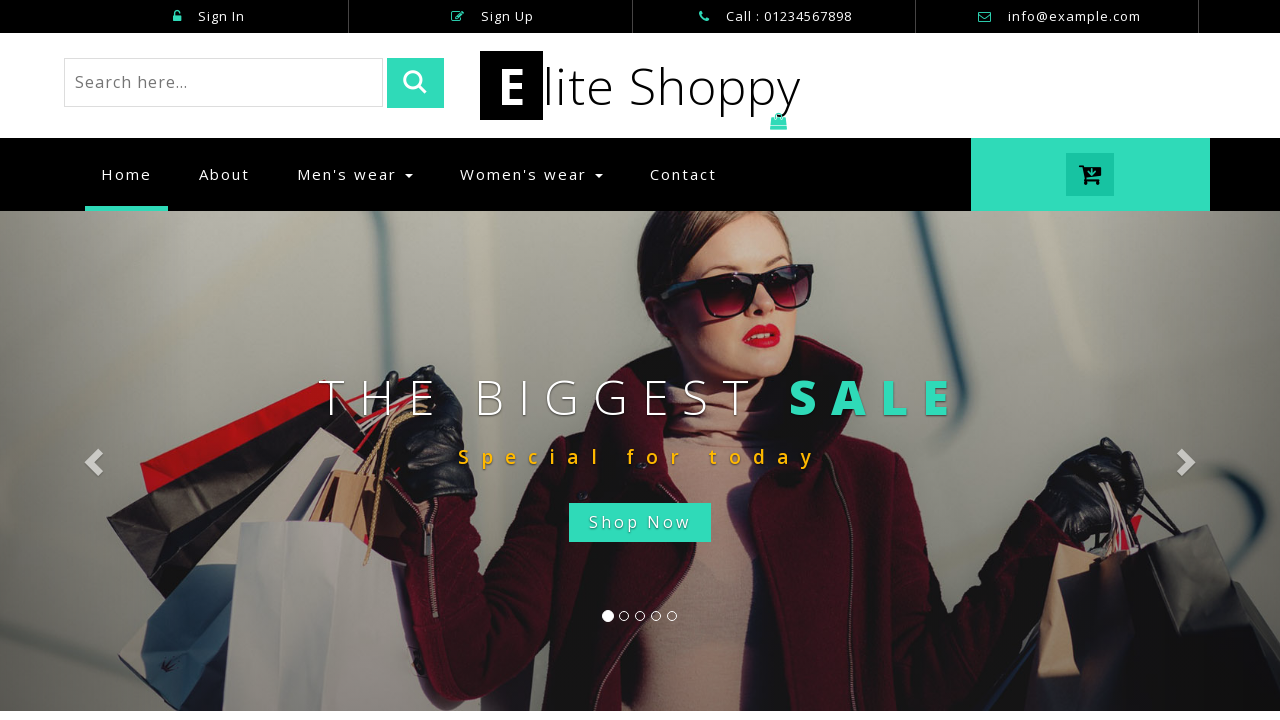

Scrolled to the footer of the page
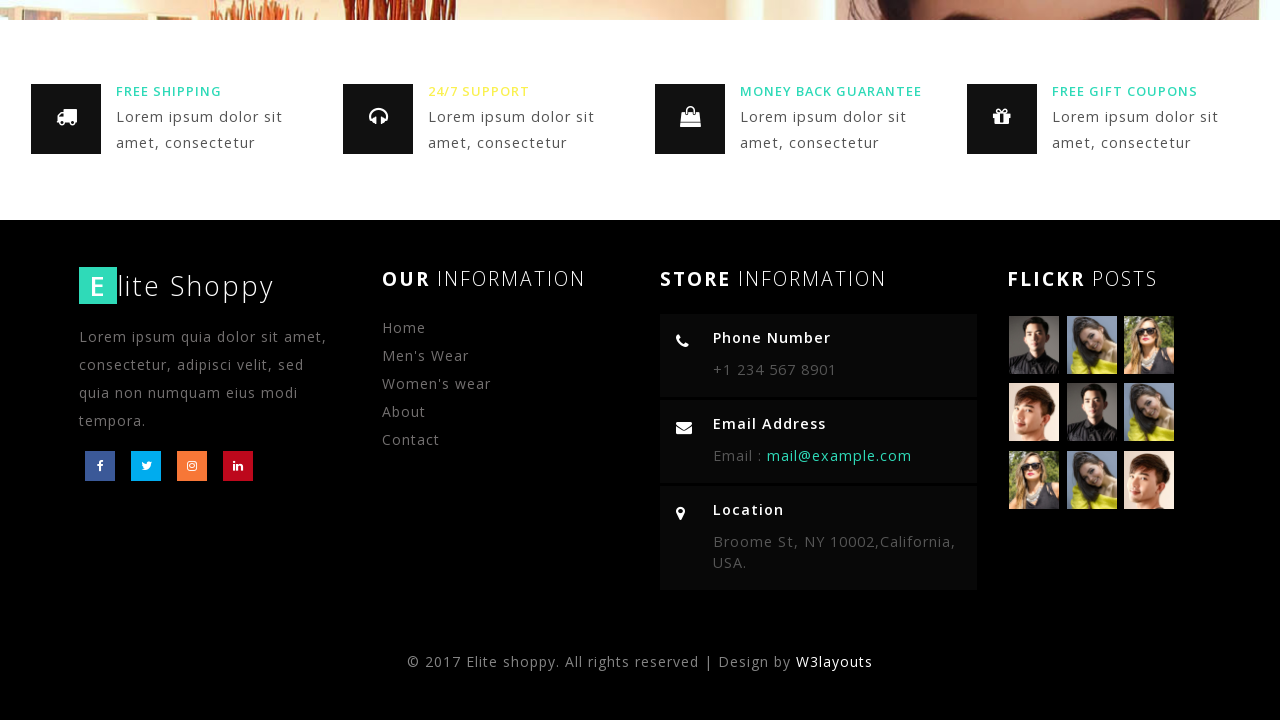

Clicked on the first Flickr post image link at (1034, 345) on body > div.footer > div > div.col-md-9.footer-right > div > div.col-md-3.sign-gd
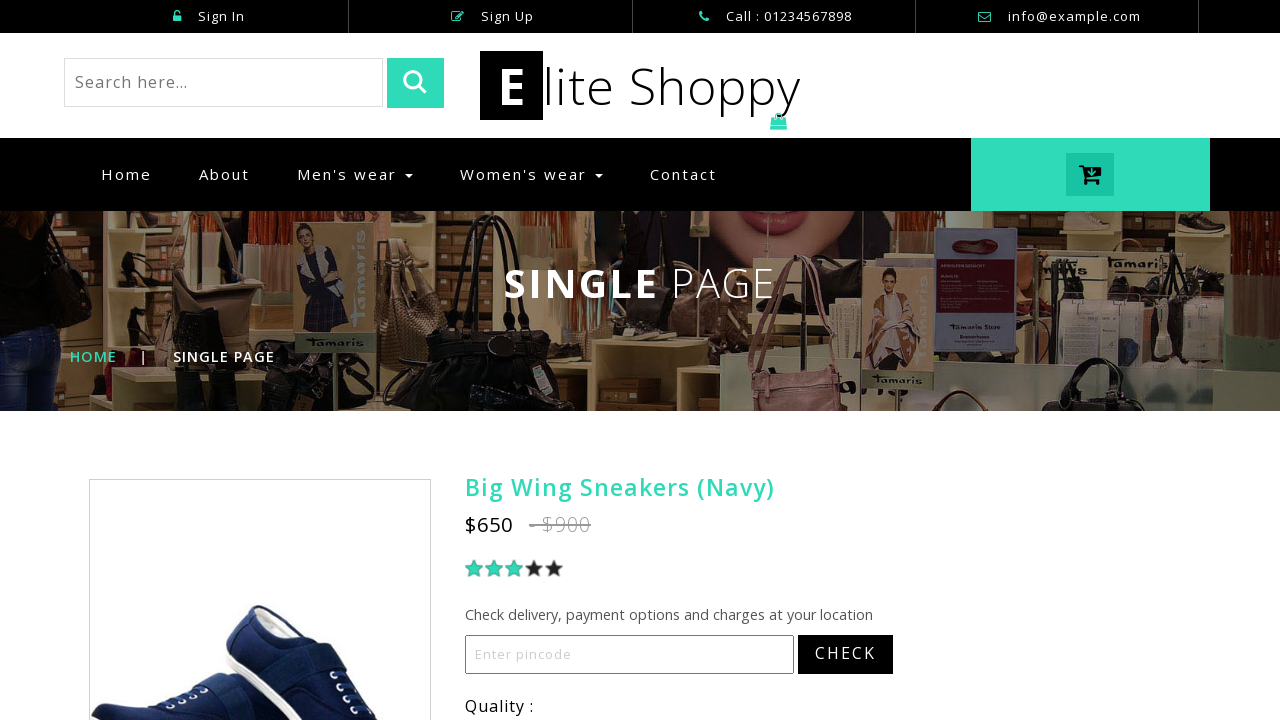

Waited 2 seconds for the action to complete
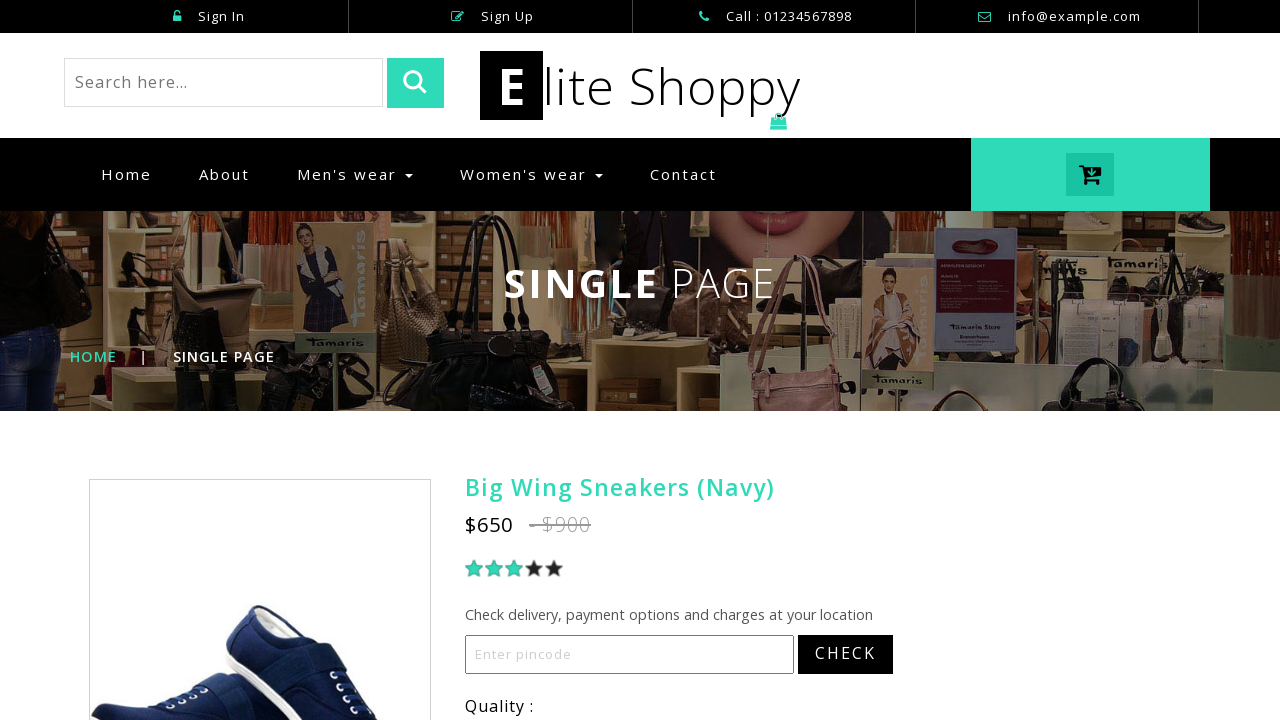

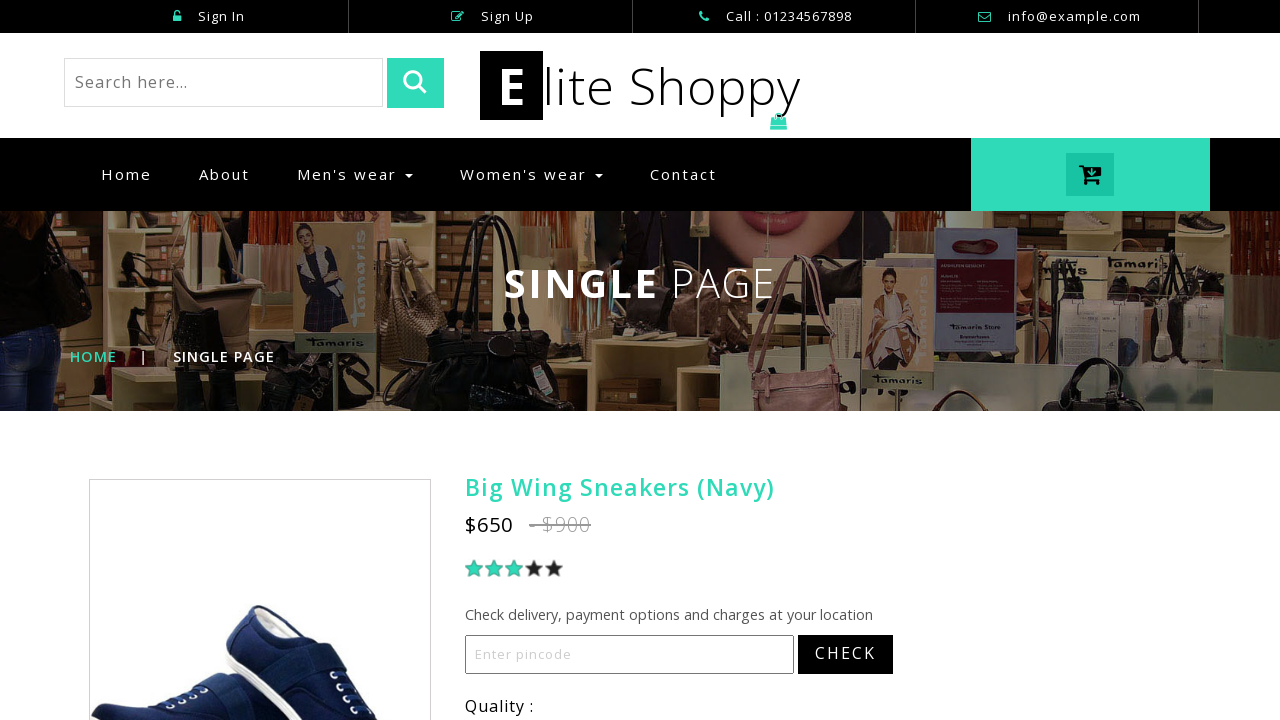